Tests window/tab handling functionality by opening new windows, switching between them, counting opened windows, and closing multiple windows

Starting URL: https://www.leafground.com/window.xhtml

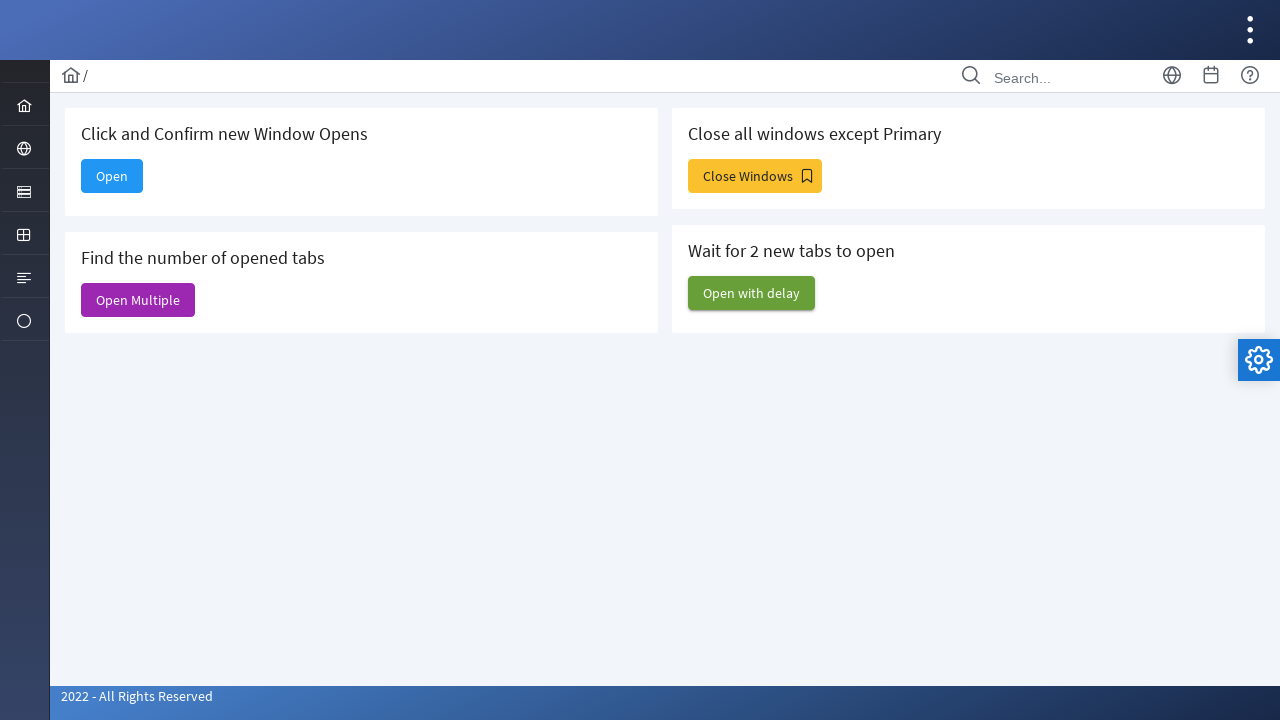

Stored main page context
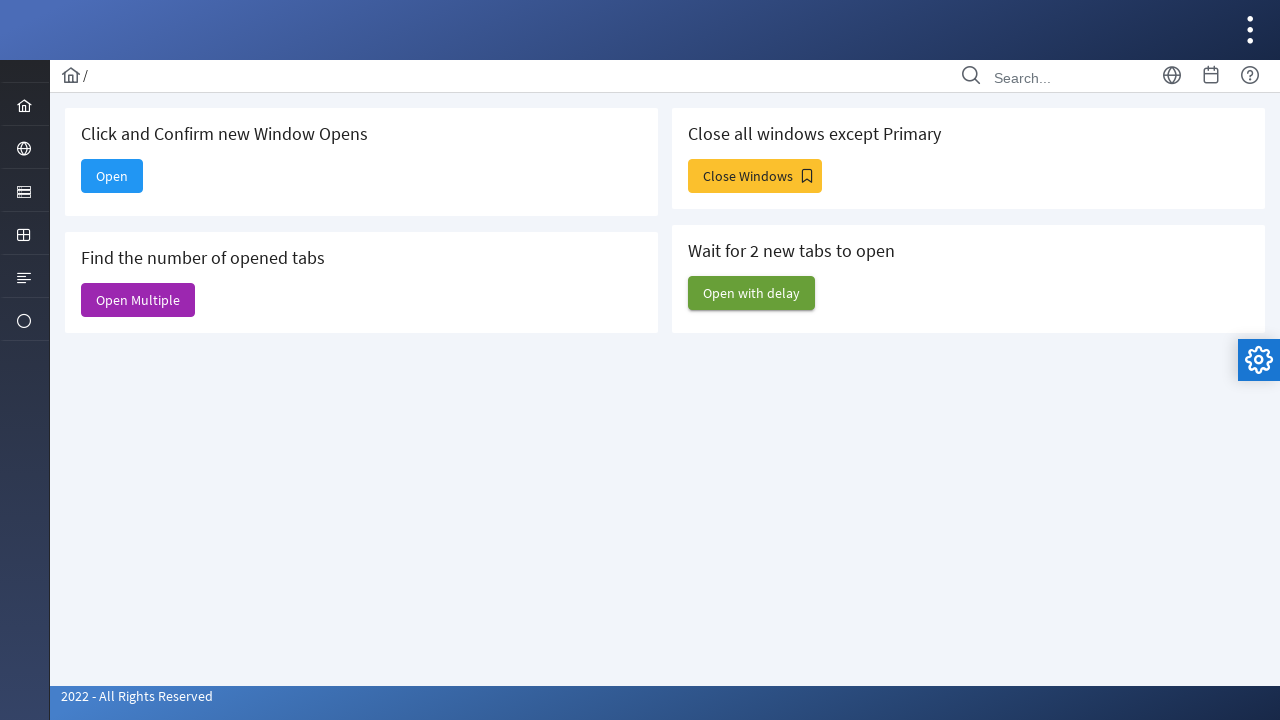

Clicked button to open new window at (112, 176) on xpath=//*[@id='j_idt88:new']/span
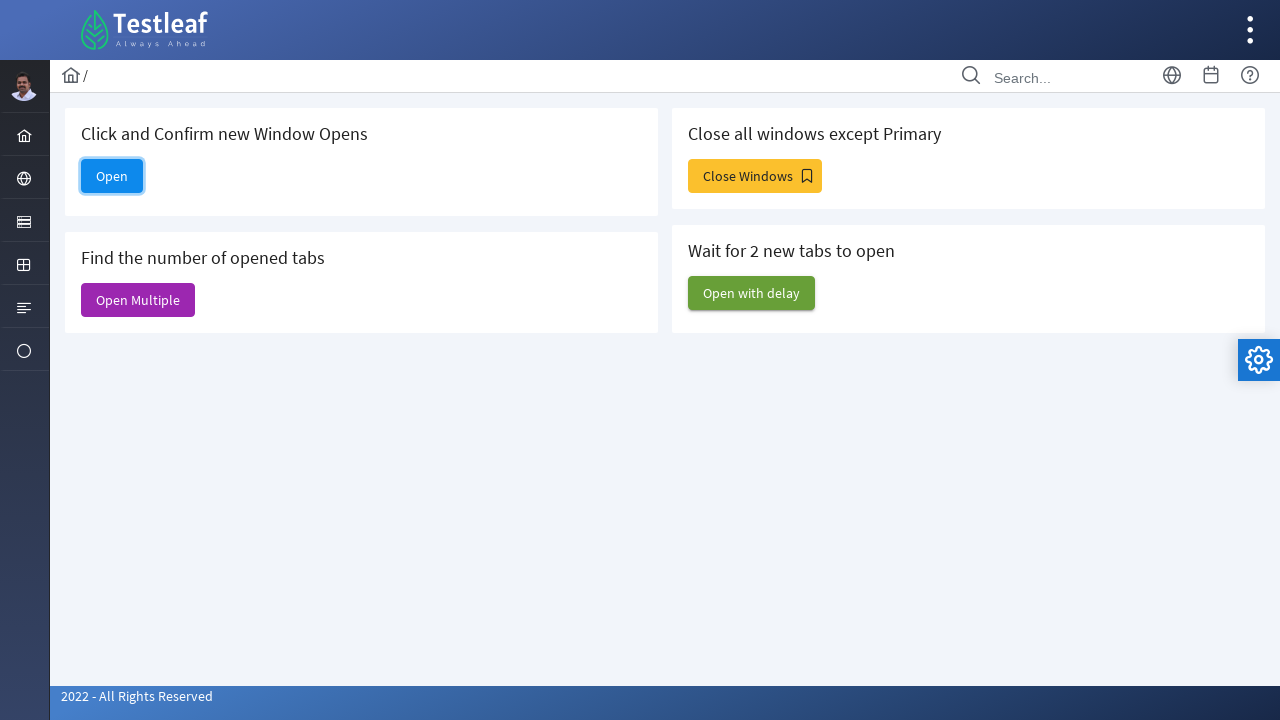

New window popup opened
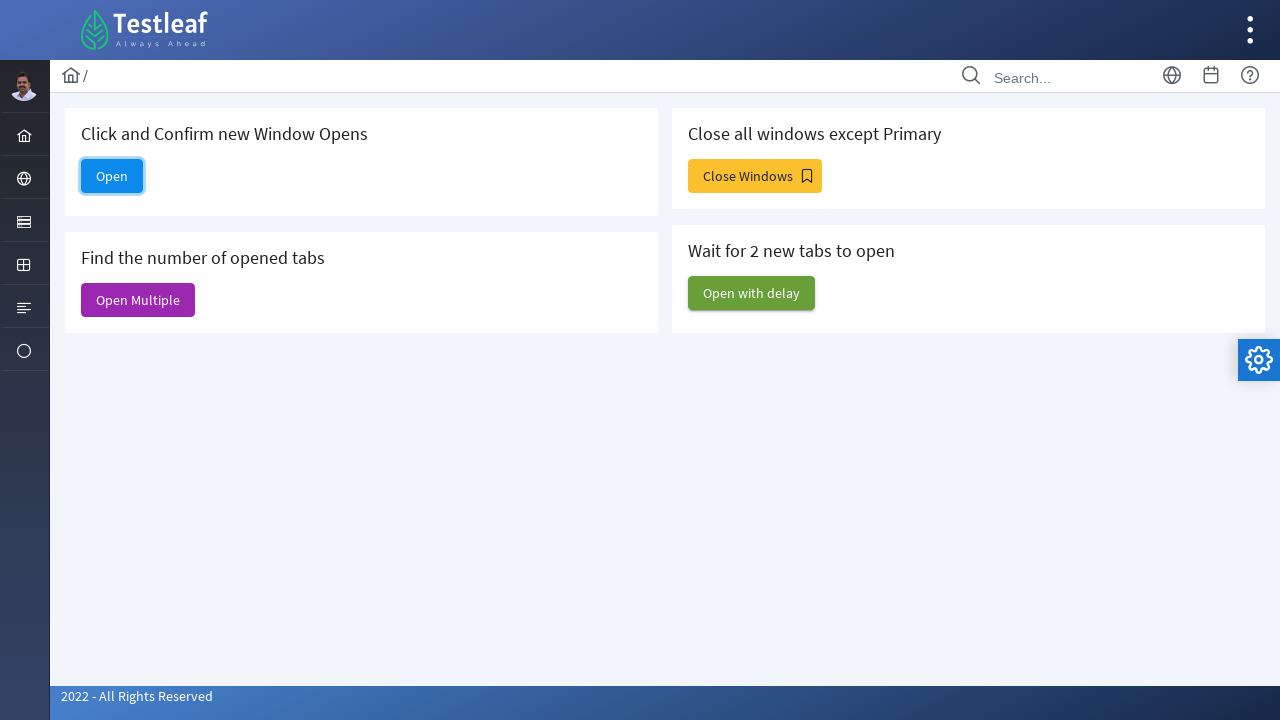

Retrieved new window title: 
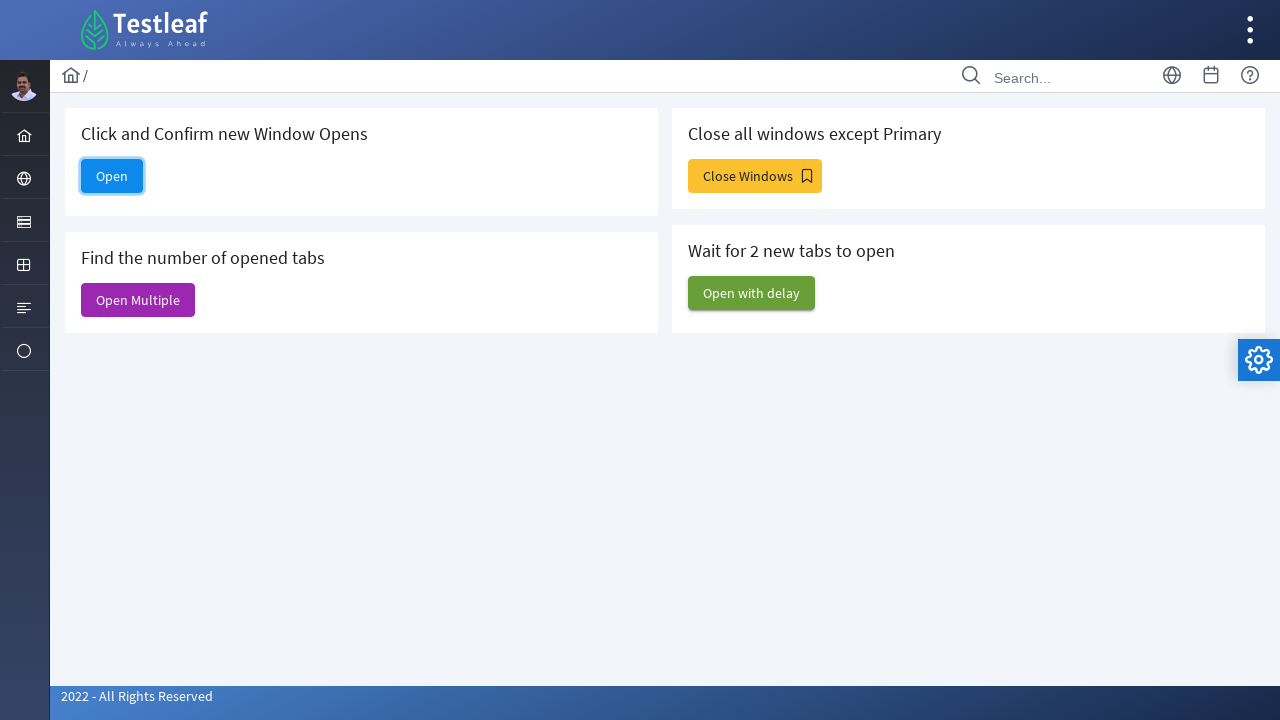

Closed new window and switched back to main
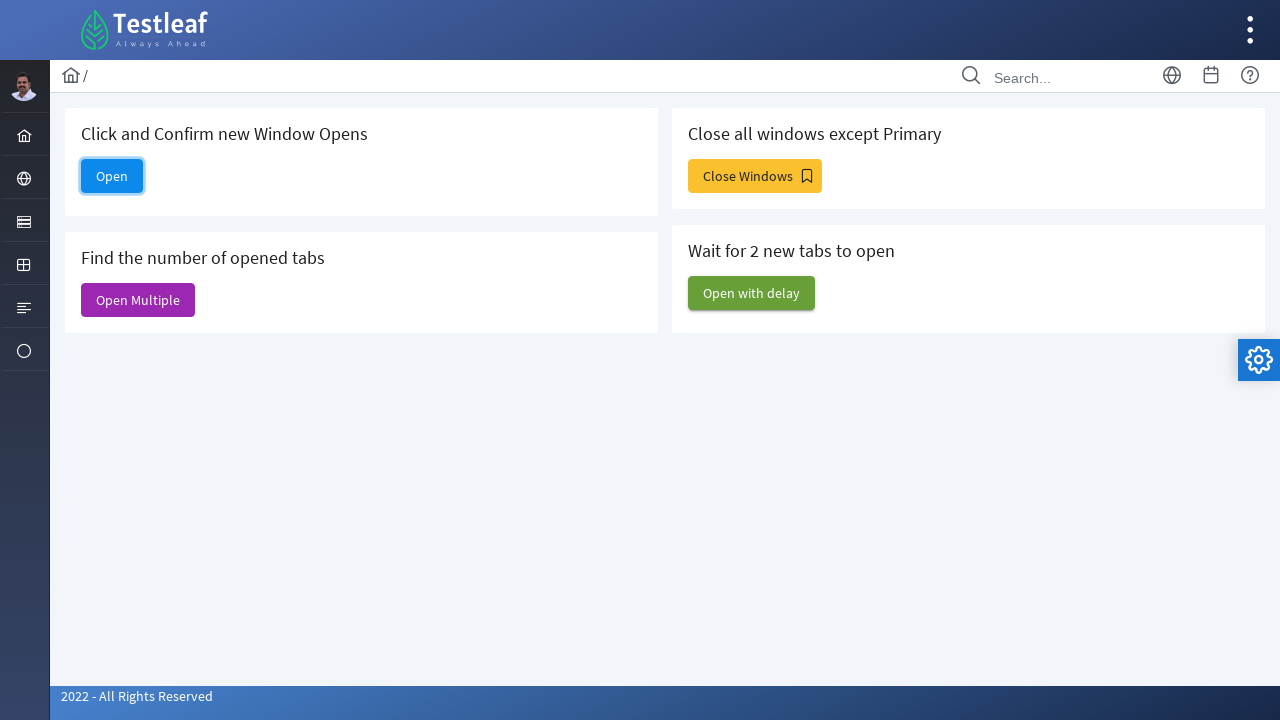

Located open window button on main page
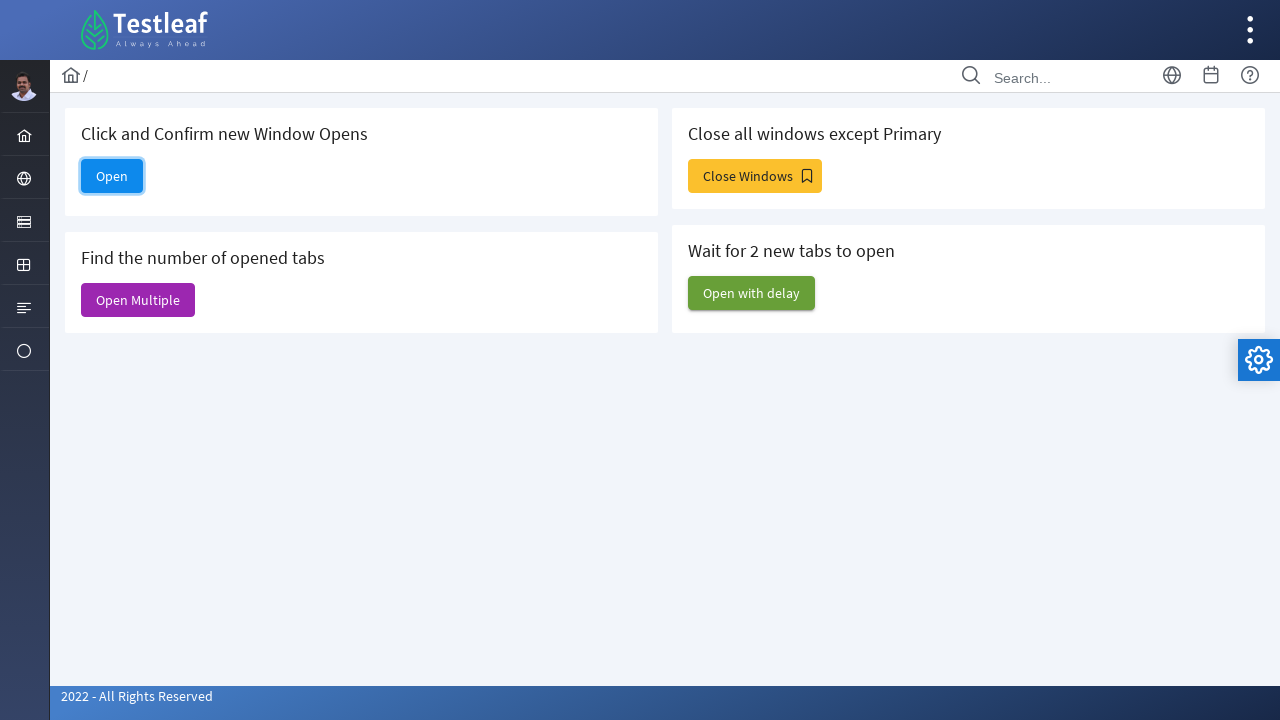

Verified open button visibility: True
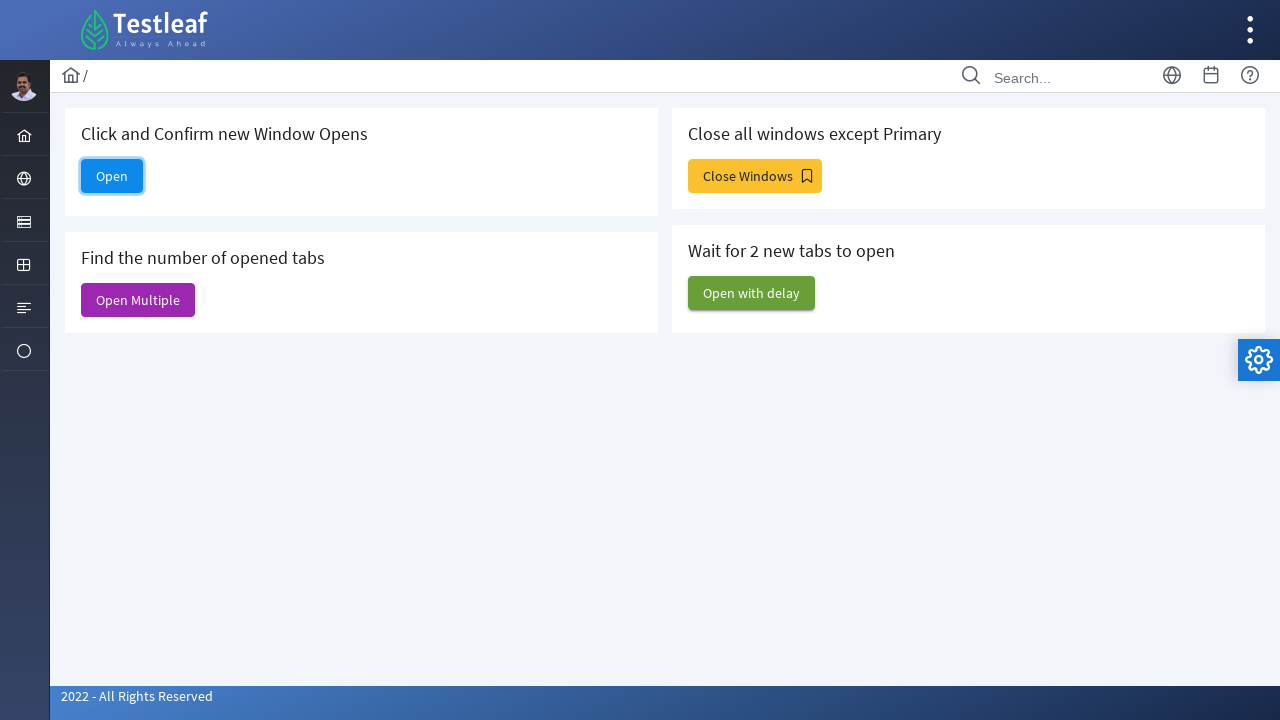

Captured initial page count
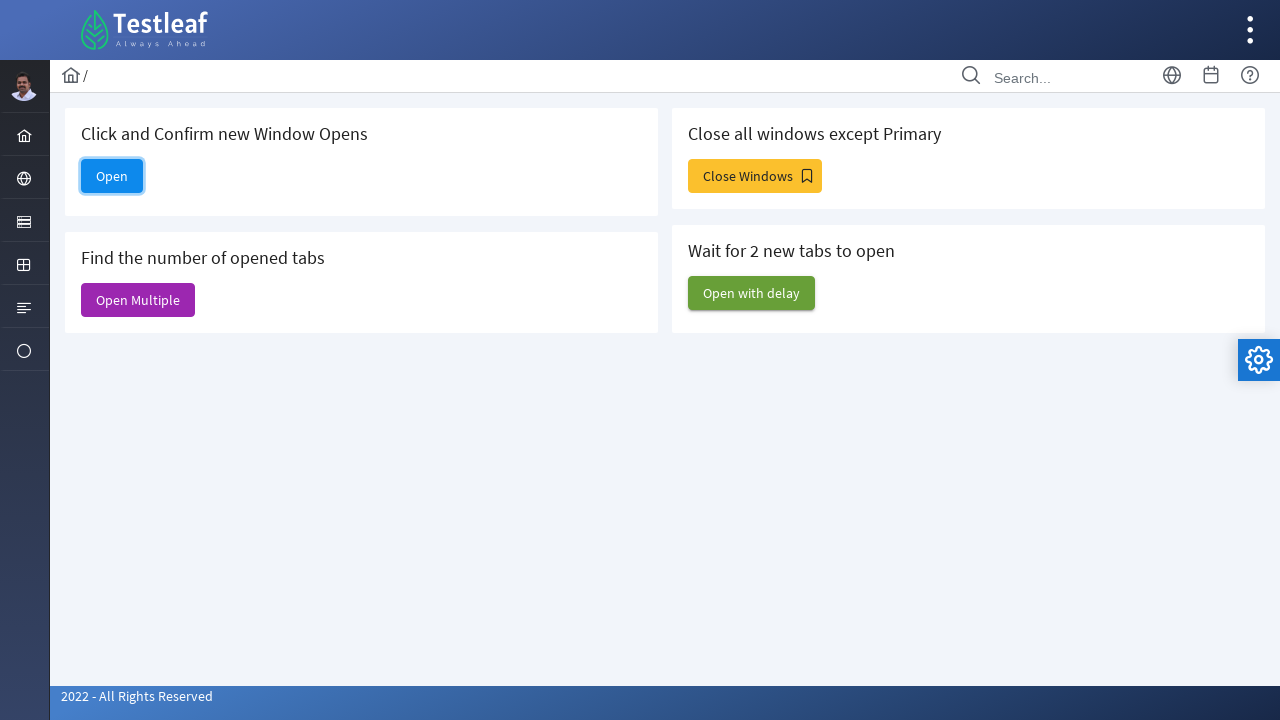

Clicked button to open multiple windows at (138, 300) on #j_idt88\:j_idt91
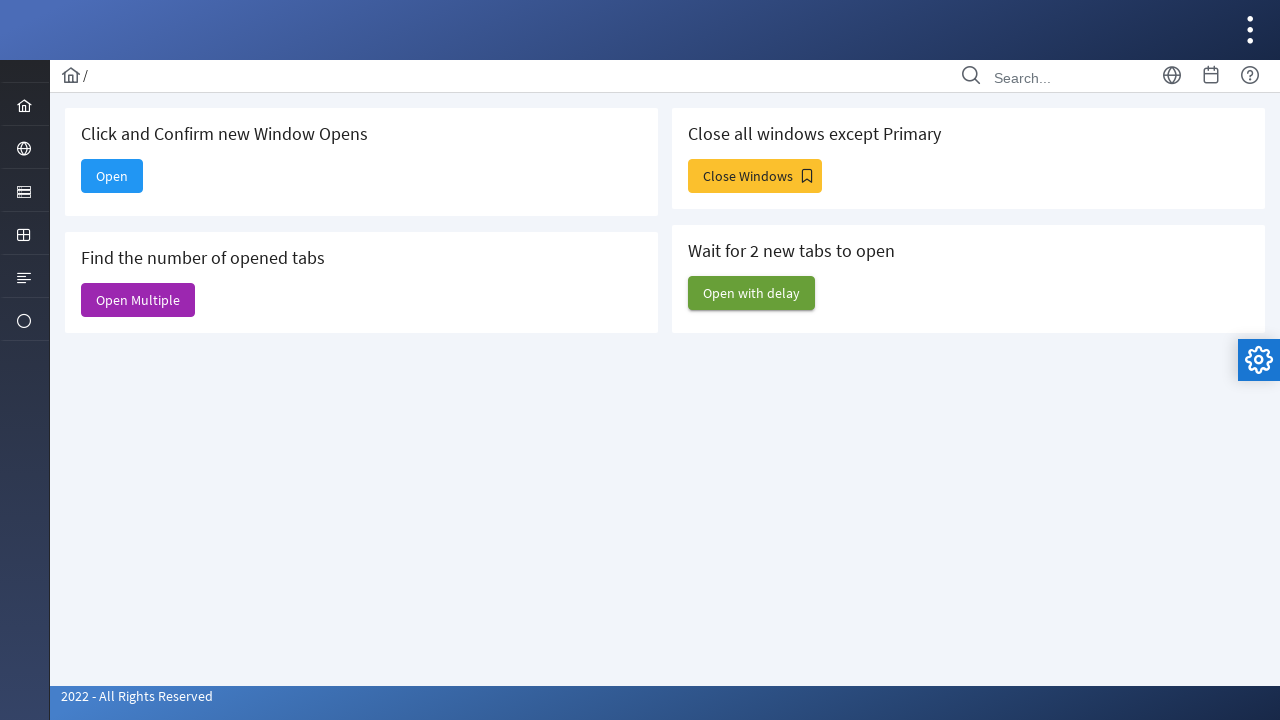

Waited 1 second for windows to open
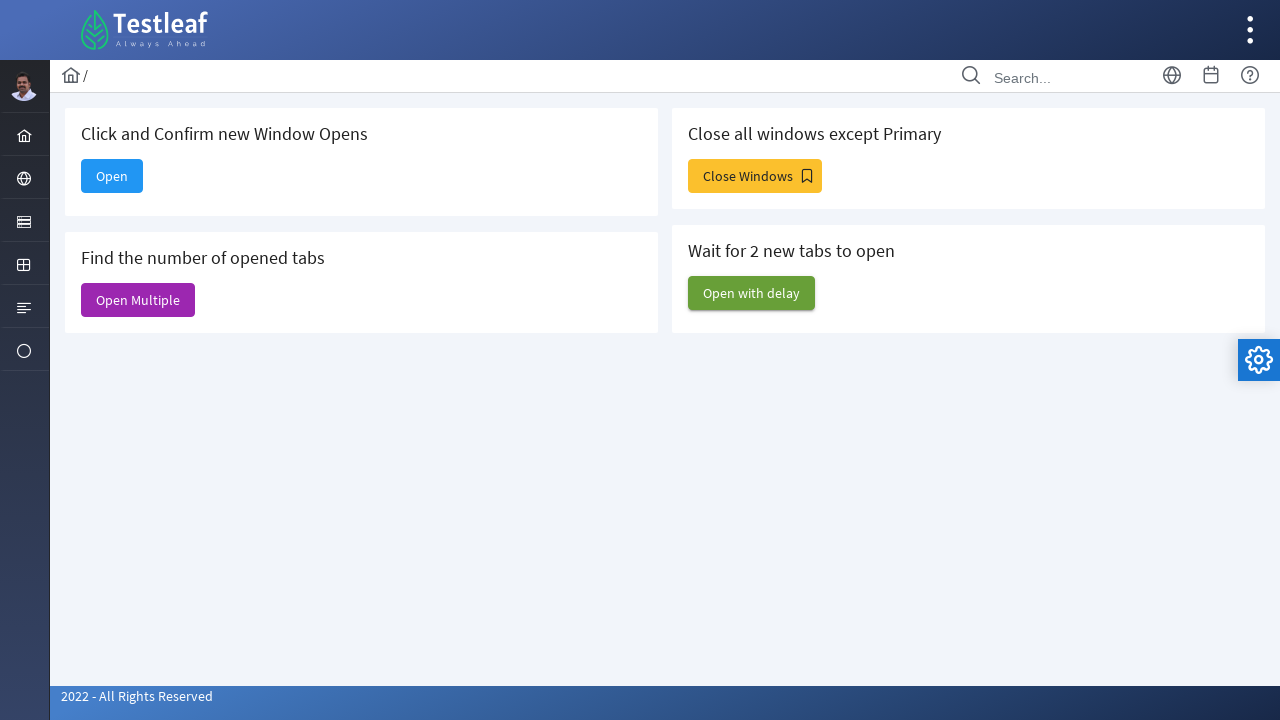

Counted total windows opened: 6
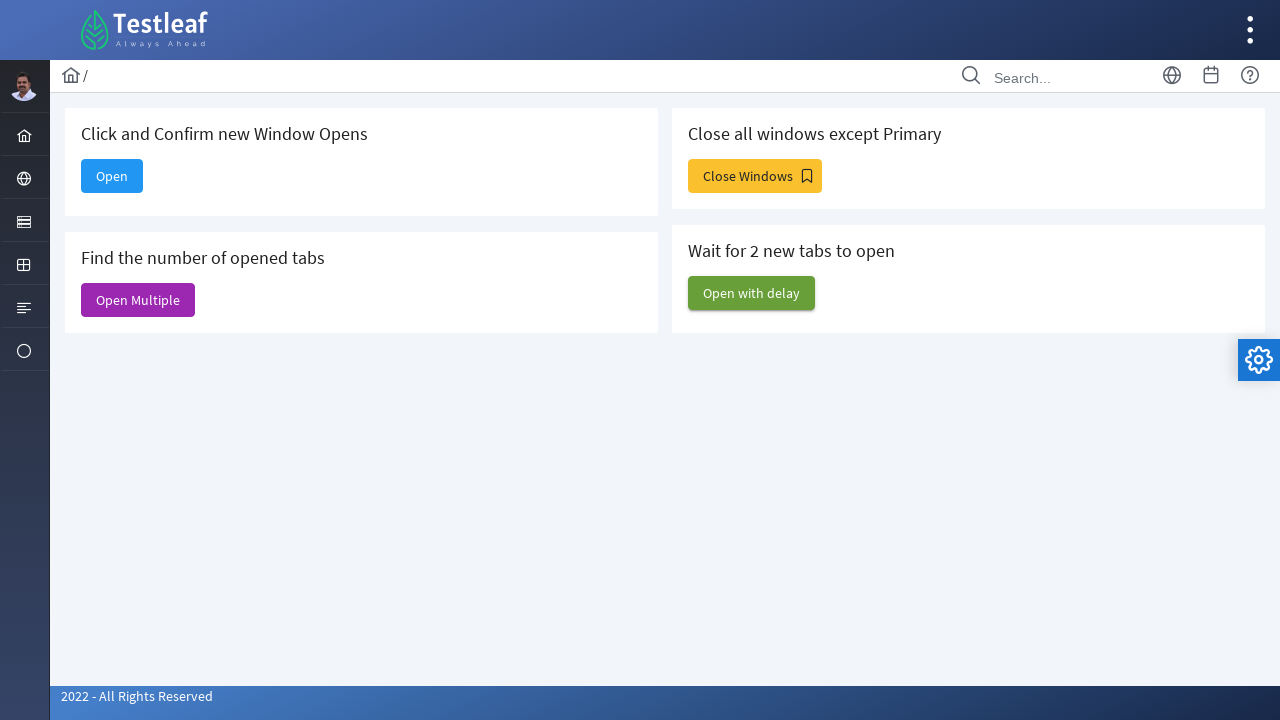

Closed a newly opened window
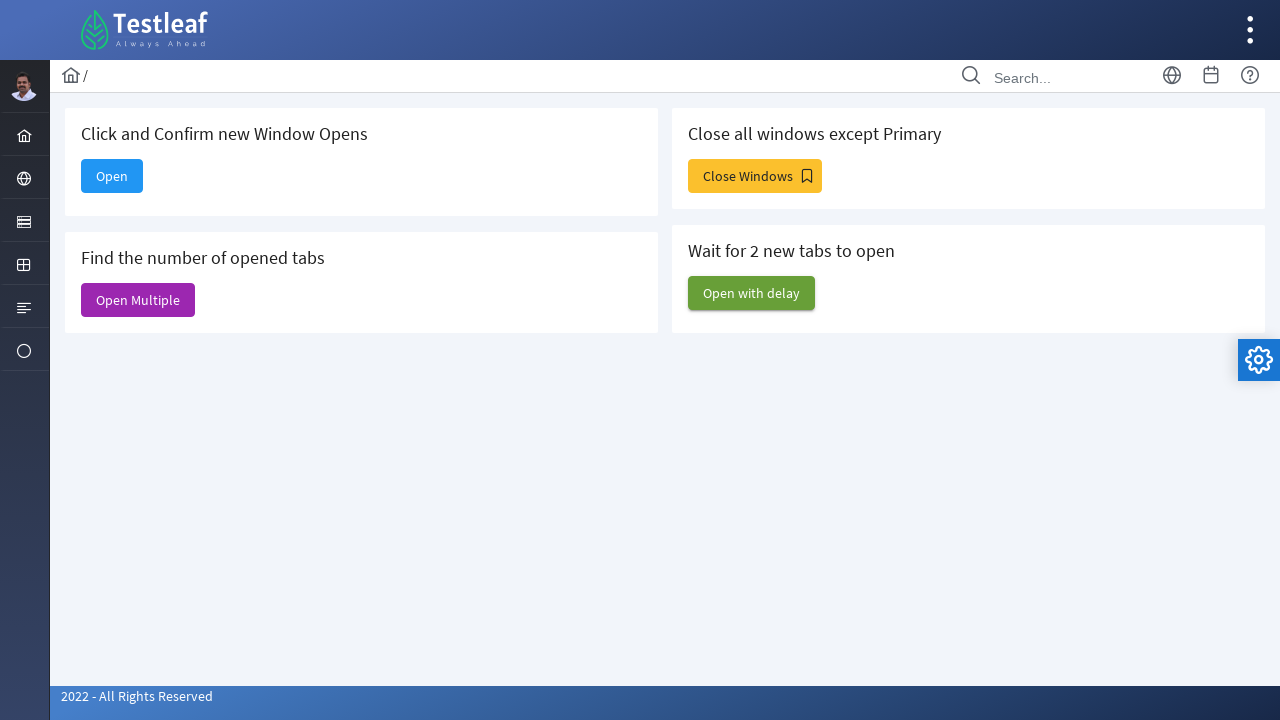

Closed a newly opened window
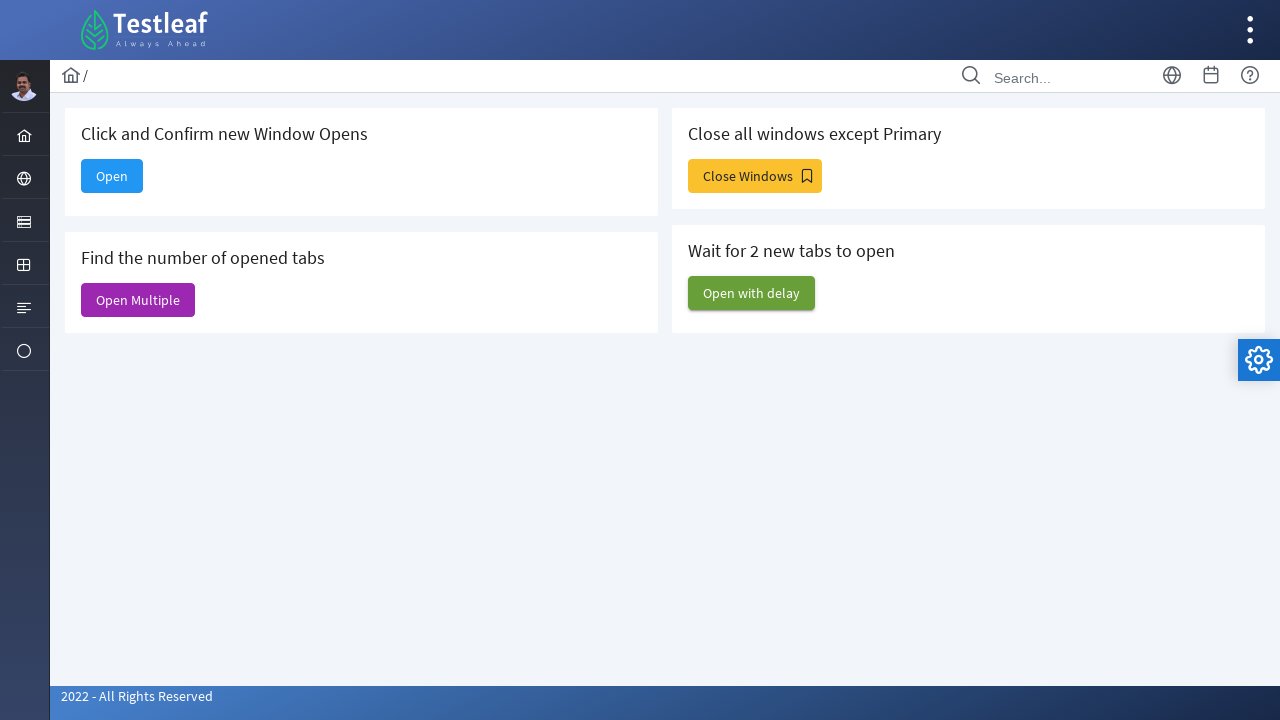

Captured initial page count for test 3
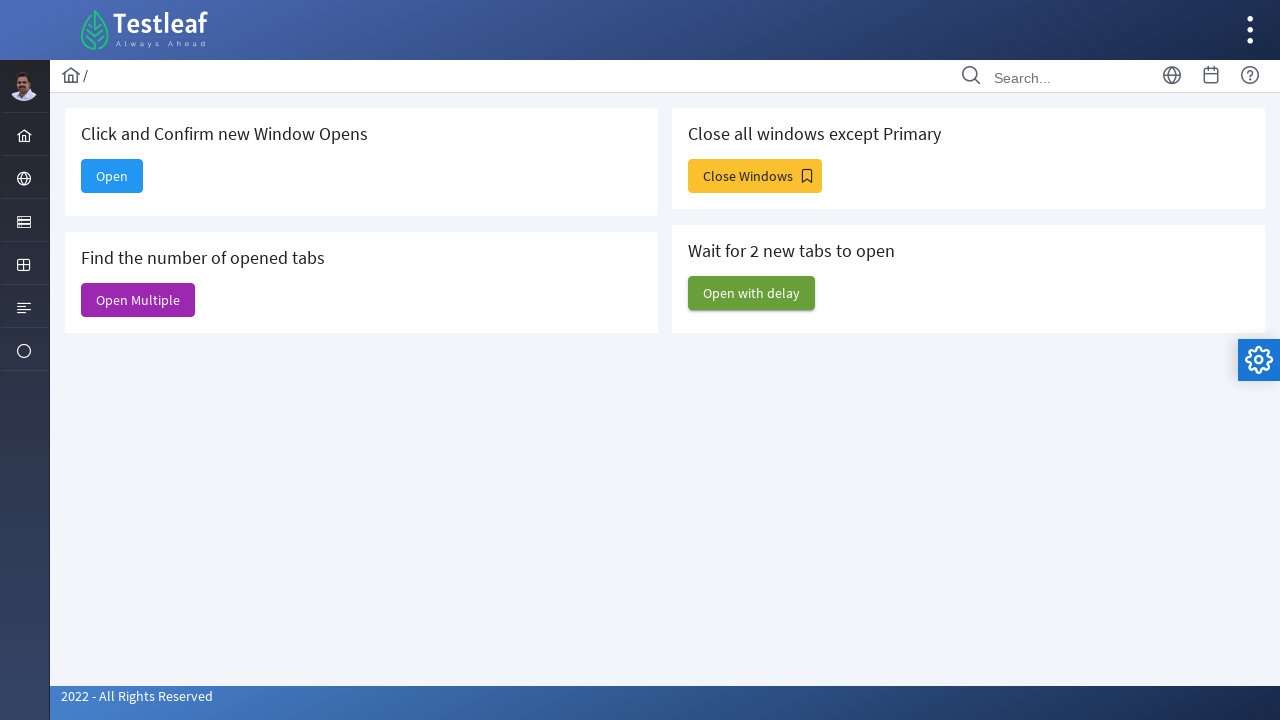

Clicked button to open multiple windows for closing at (755, 176) on #j_idt88\:j_idt93
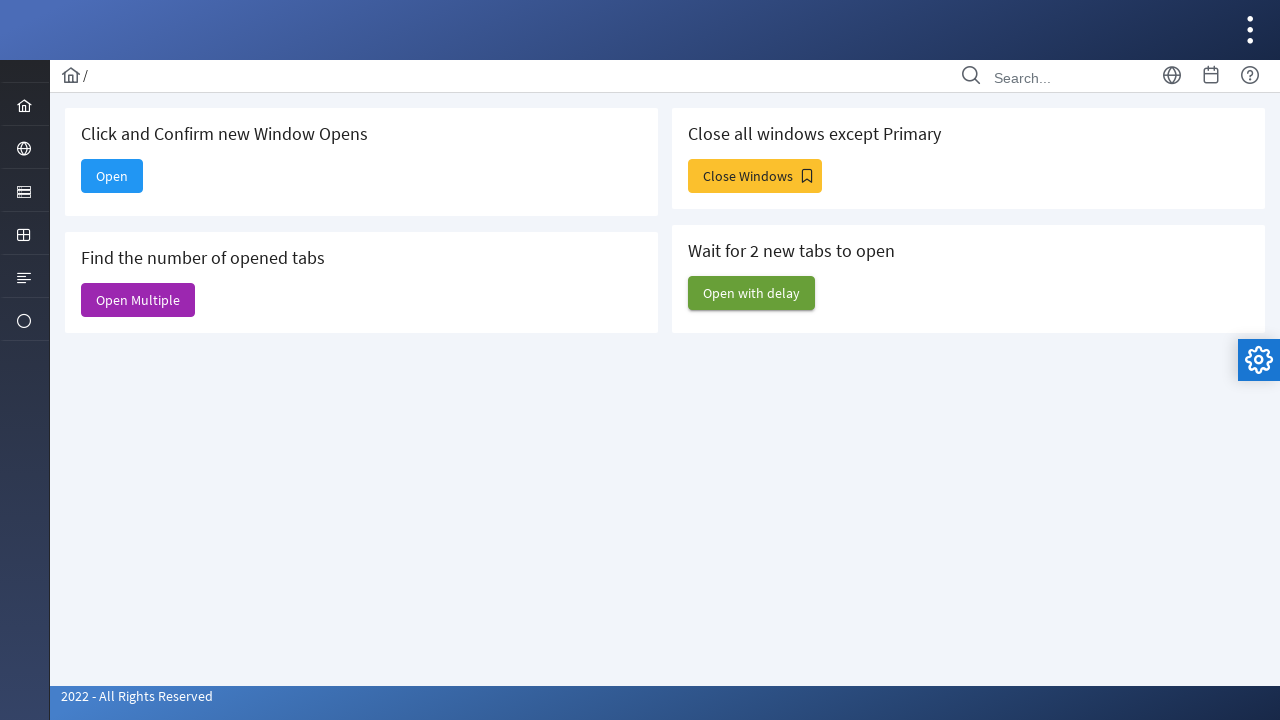

Waited 1 second for windows to open
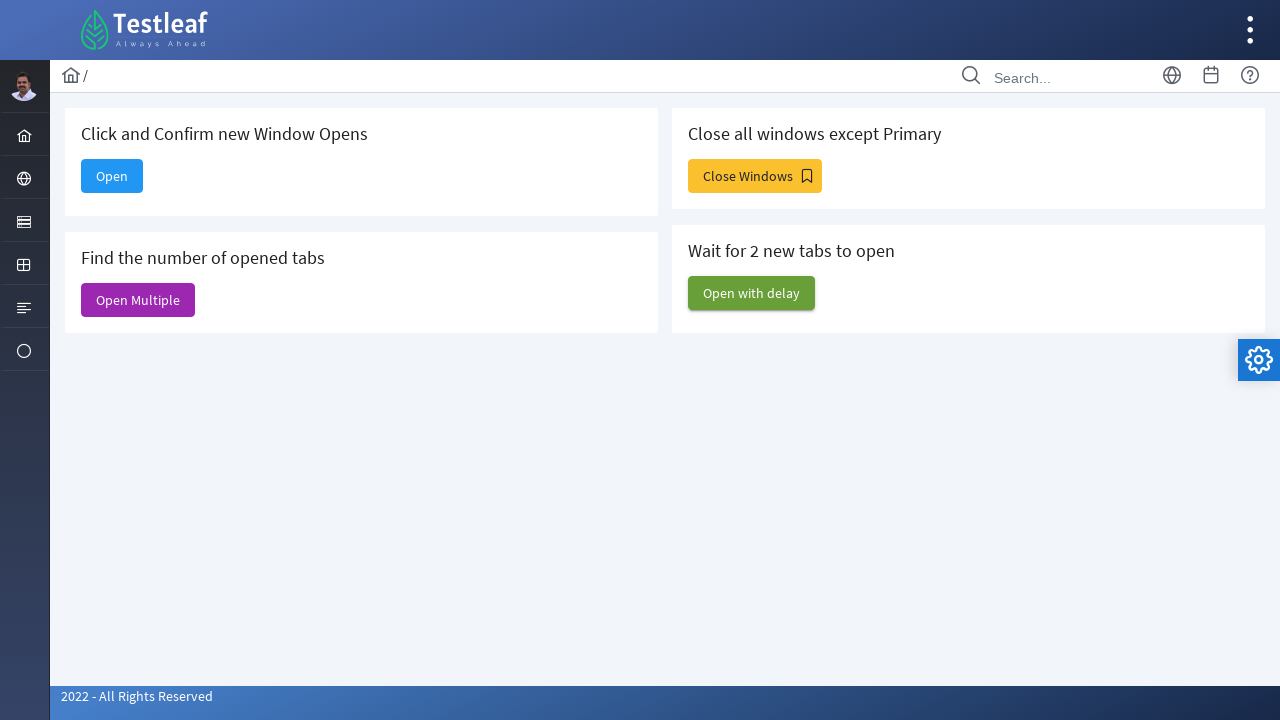

Closed a non-primary window
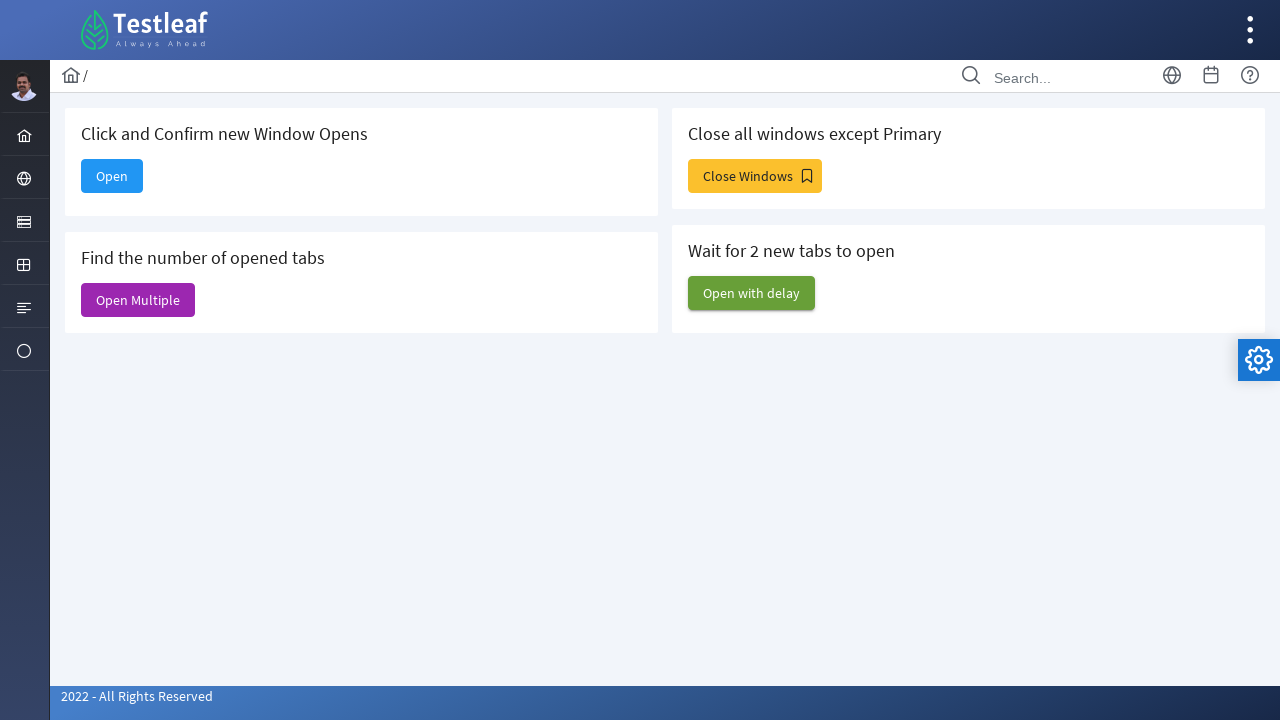

Closed a non-primary window
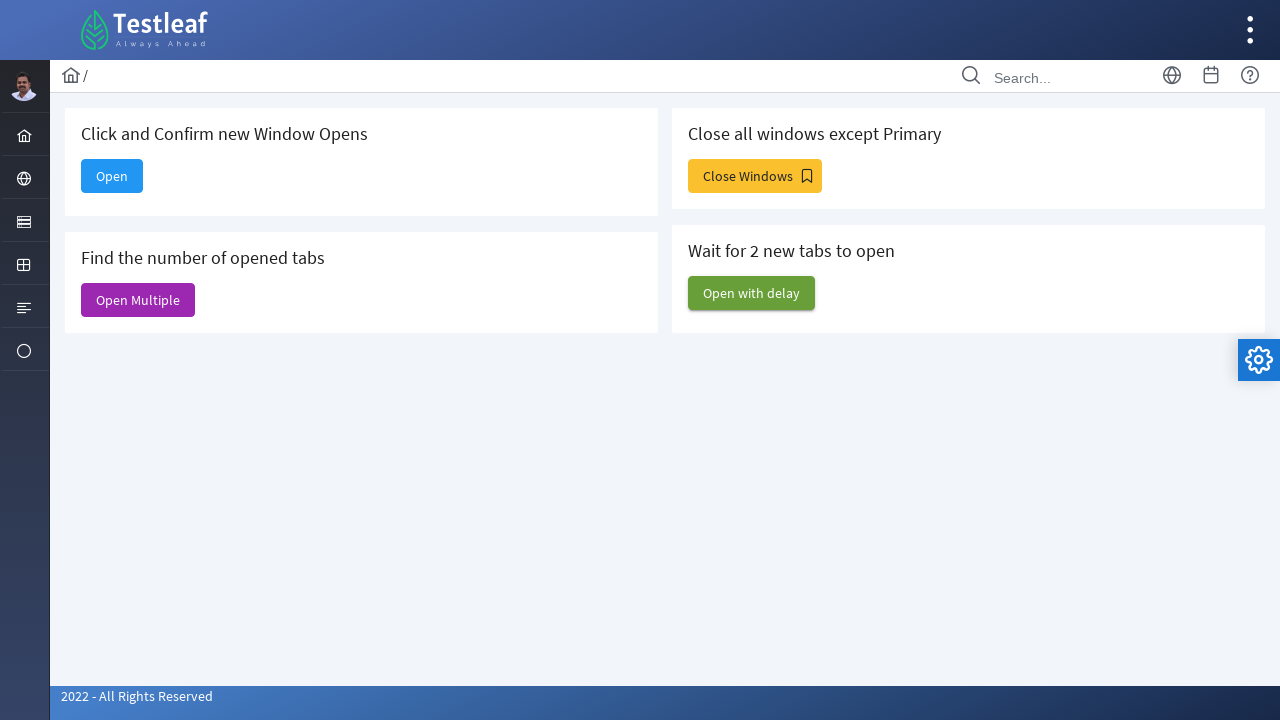

Closed a non-primary window
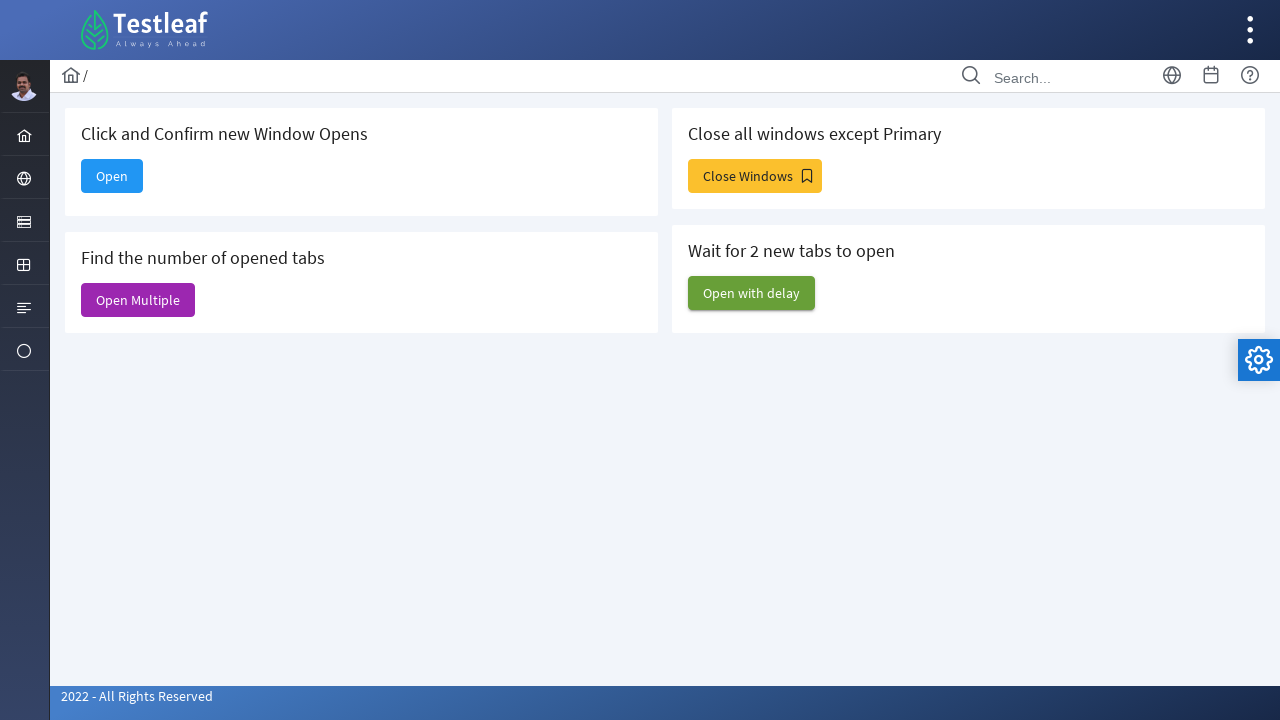

Closed a non-primary window
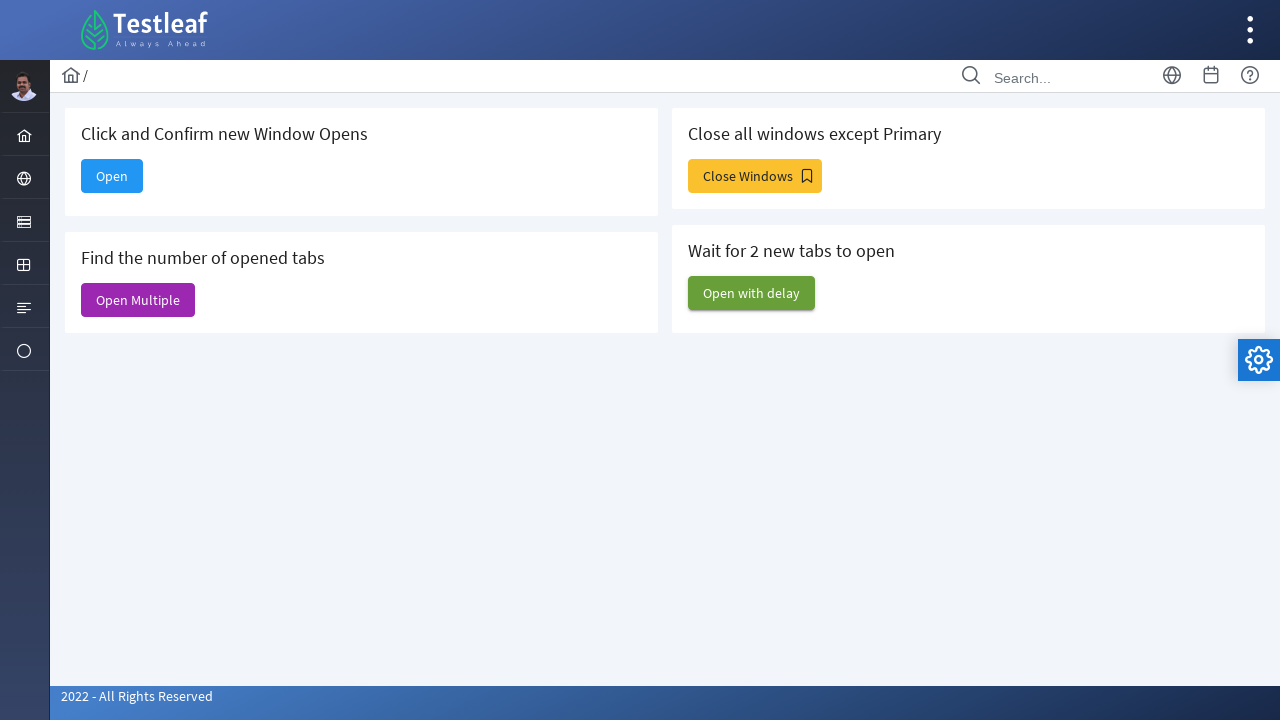

Closed a non-primary window
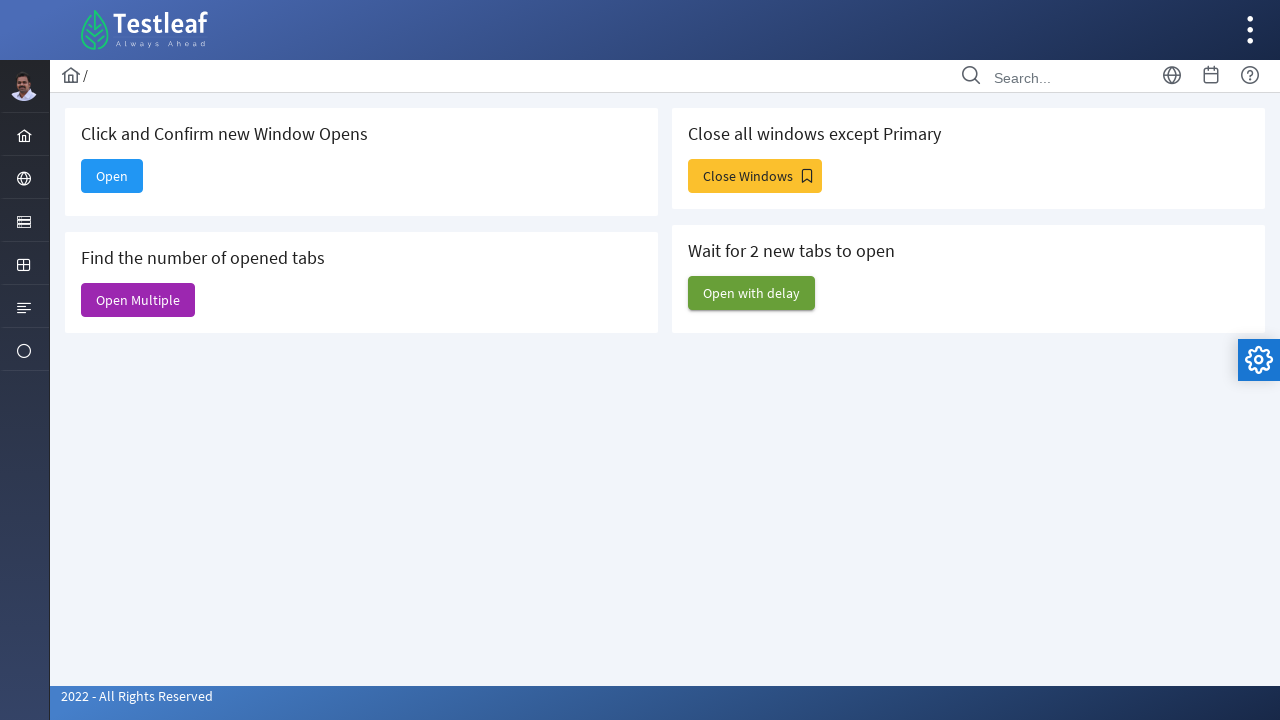

Closed a non-primary window
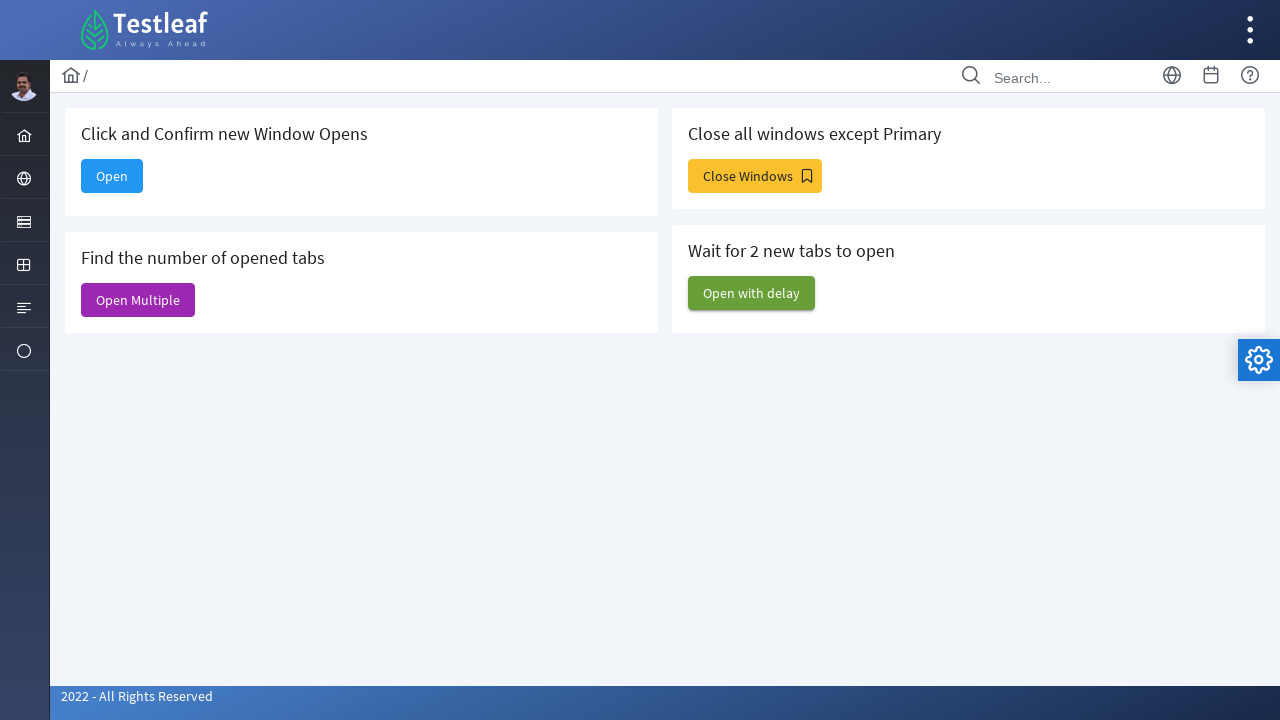

Verified main page title: Window
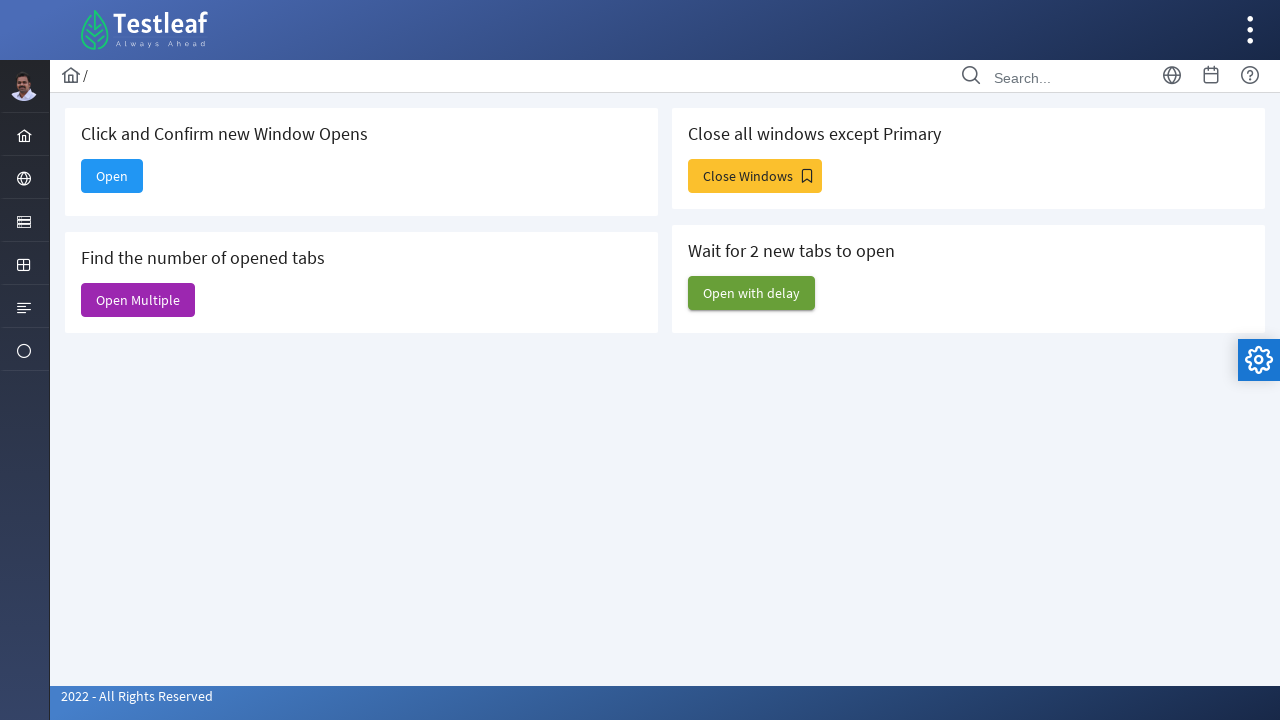

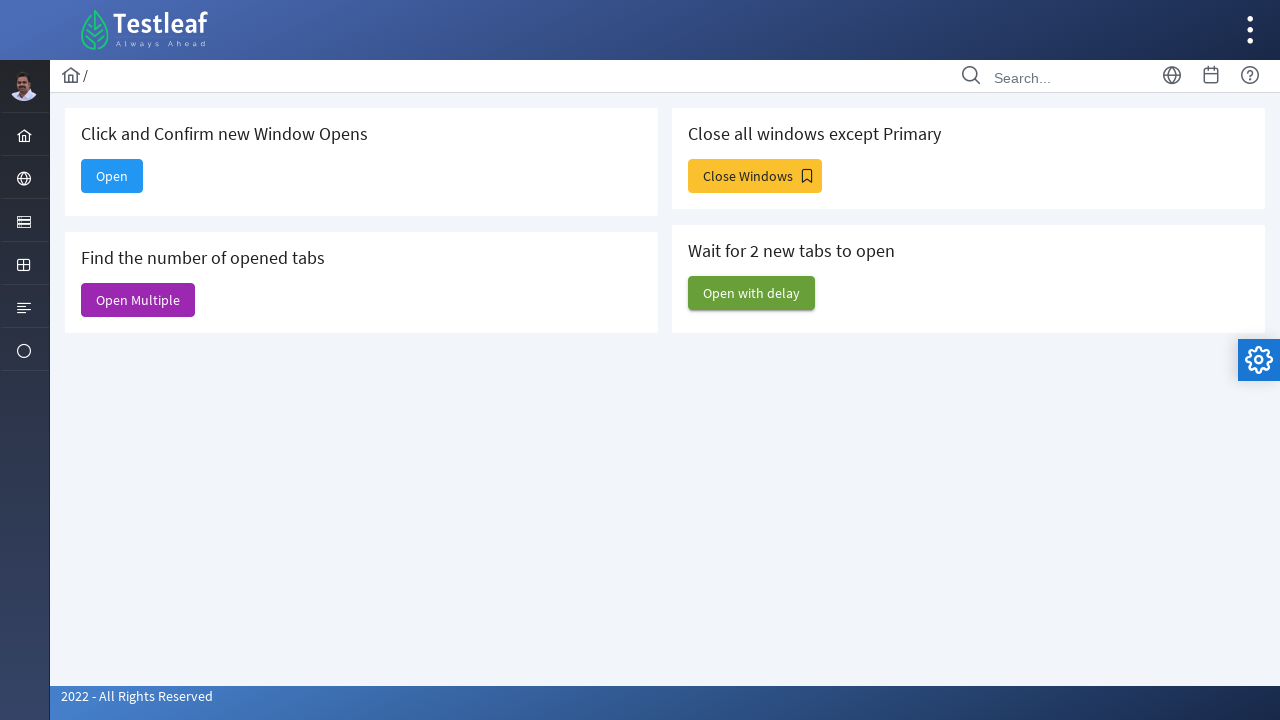